Tests opening a new browser window using Selenium 4's new_window feature, navigating to a second page in the new window, and verifying that two windows are open.

Starting URL: https://the-internet.herokuapp.com

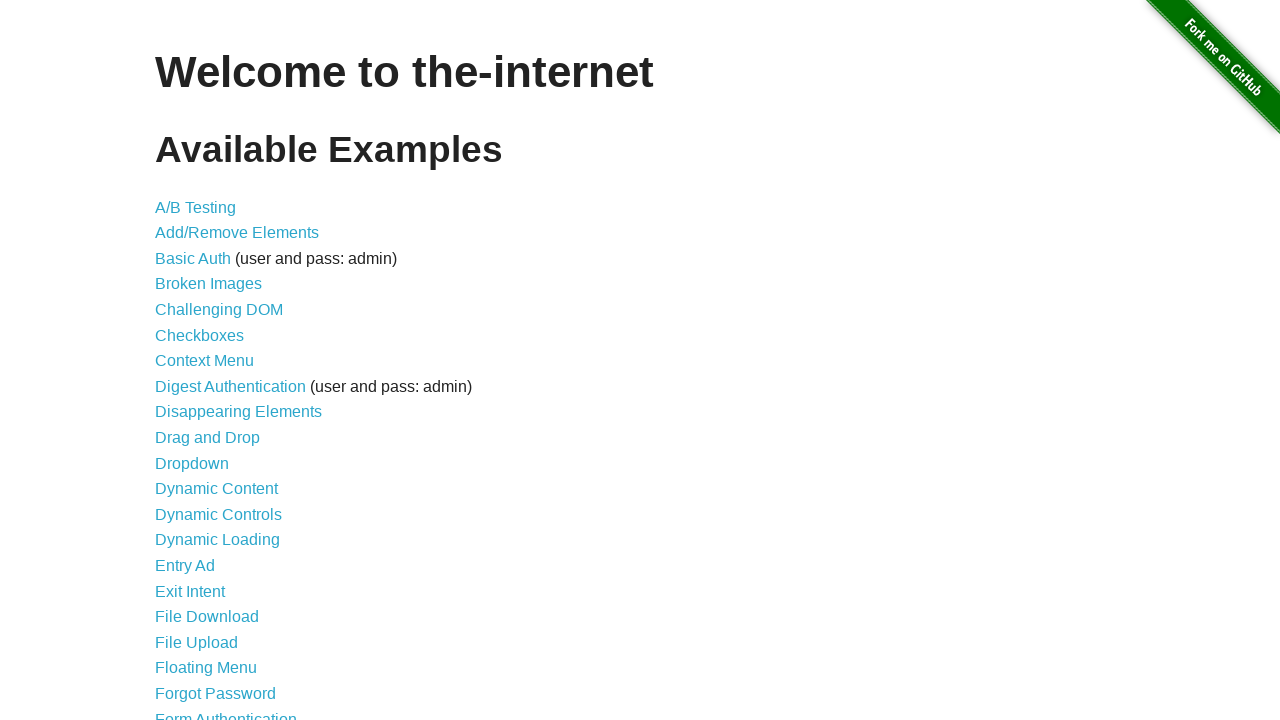

Opened a new browser window/page in context
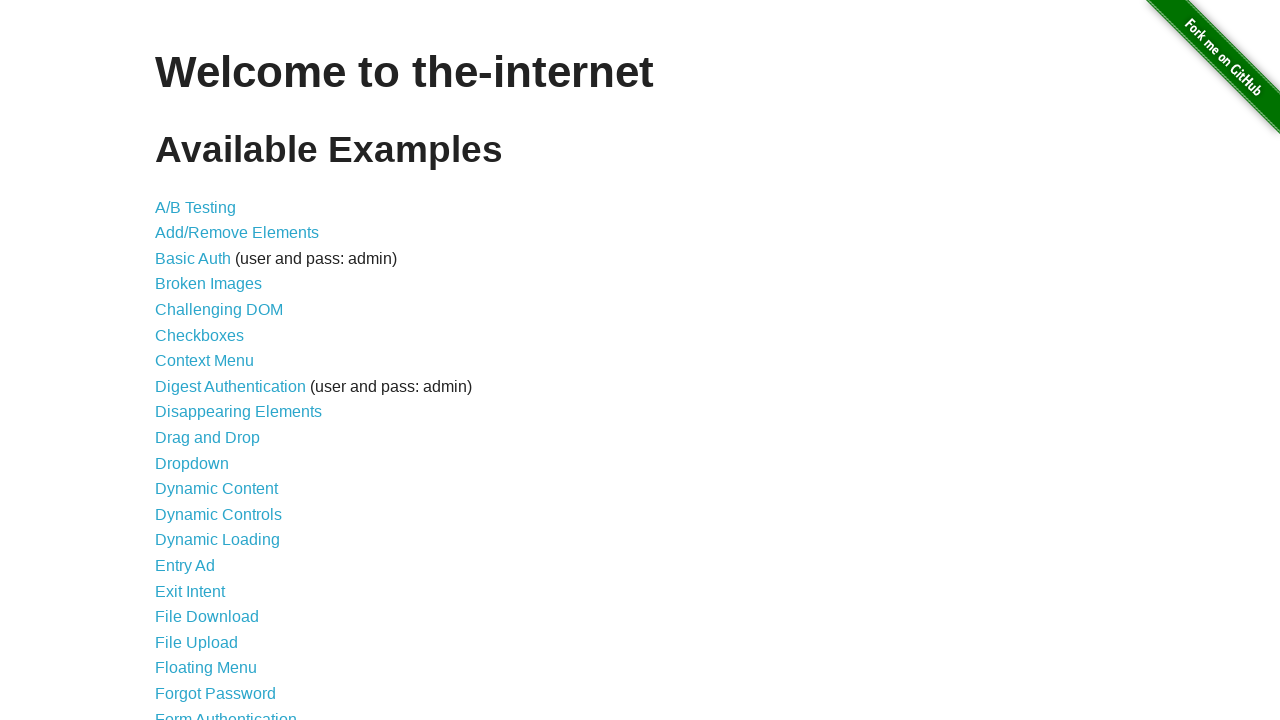

Navigated new page to the typos page
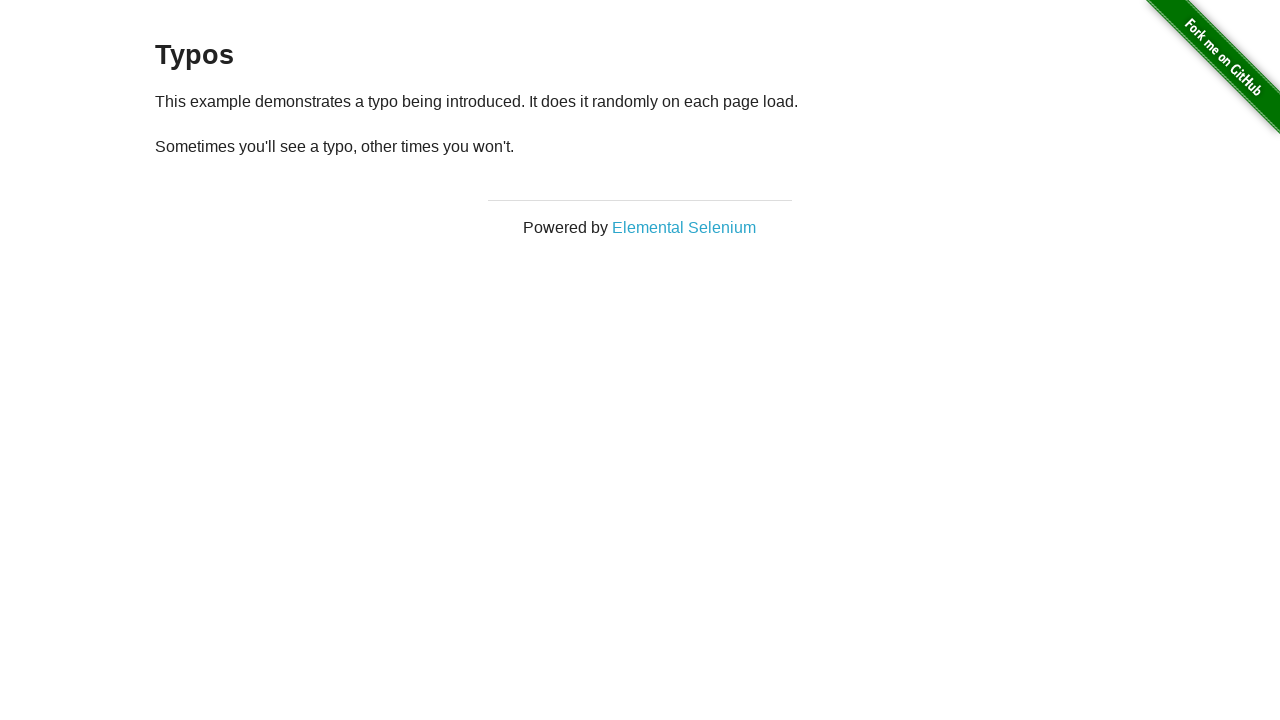

Verified that 2 pages are open in the context
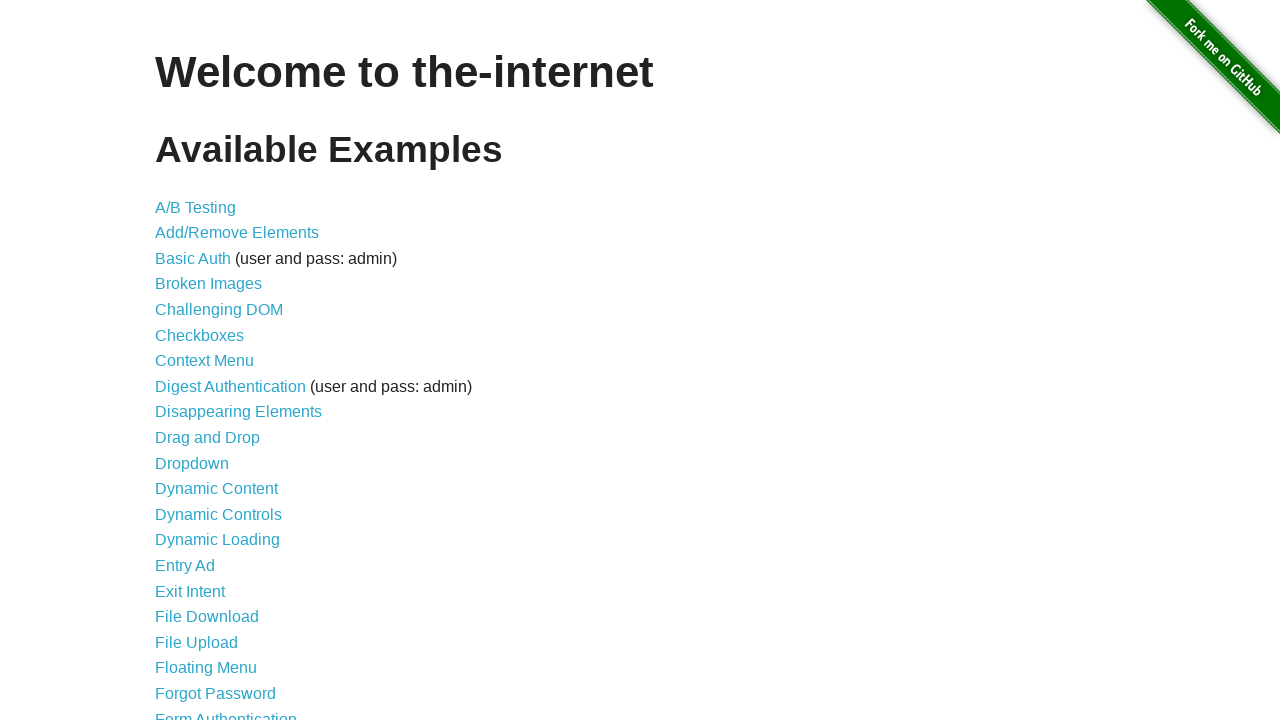

Assertion passed: exactly 2 pages are open
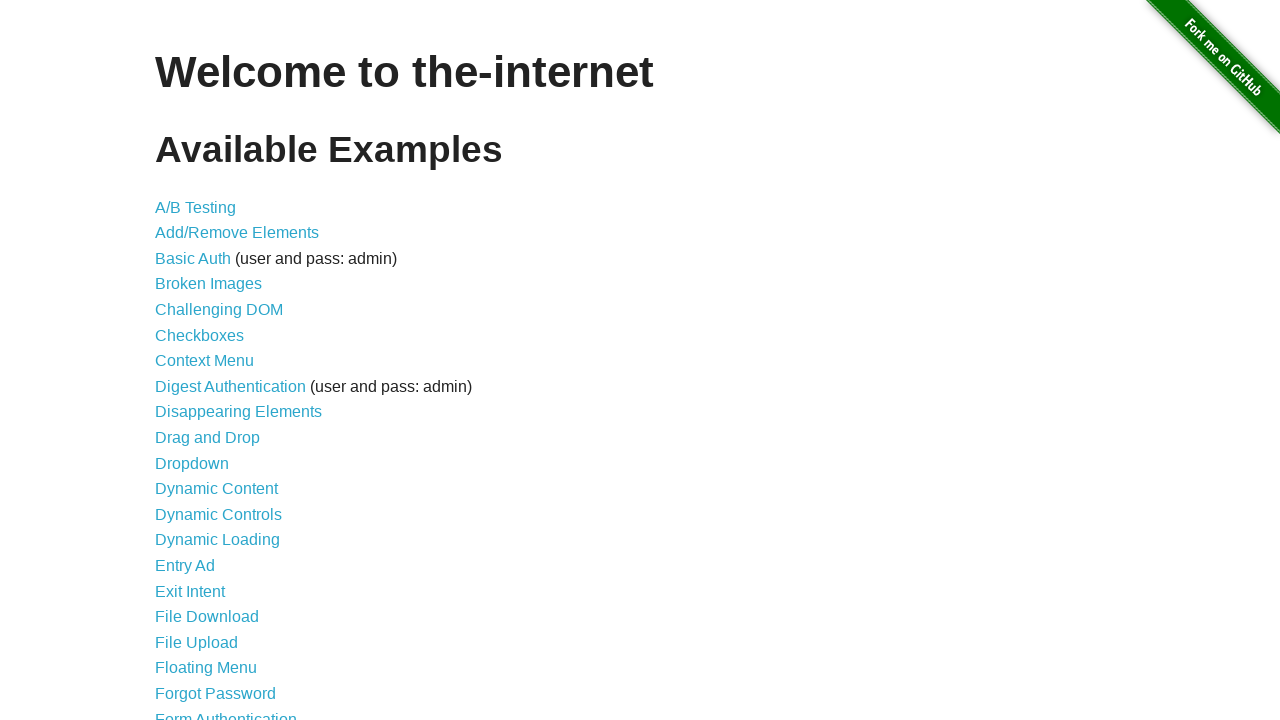

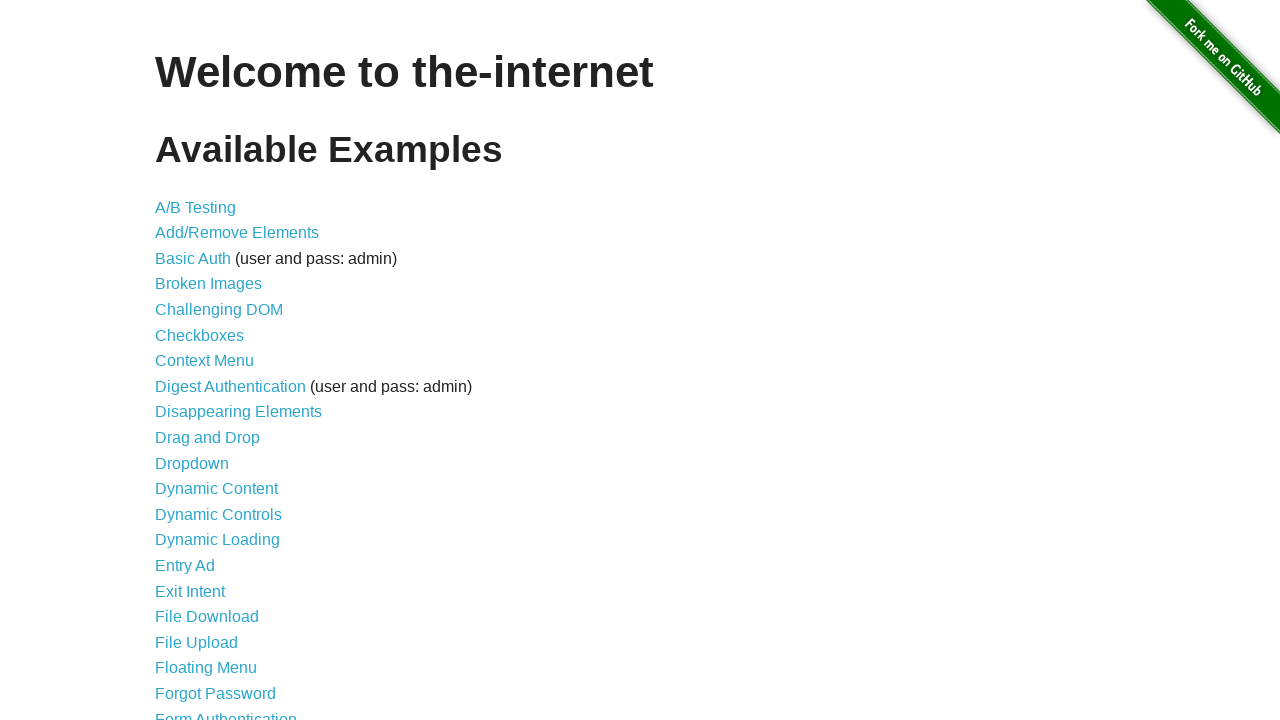